Tests checkbox functionality by verifying initial states and toggling checkbox #1 from unchecked to checked state

Starting URL: http://the-internet.herokuapp.com/checkboxes

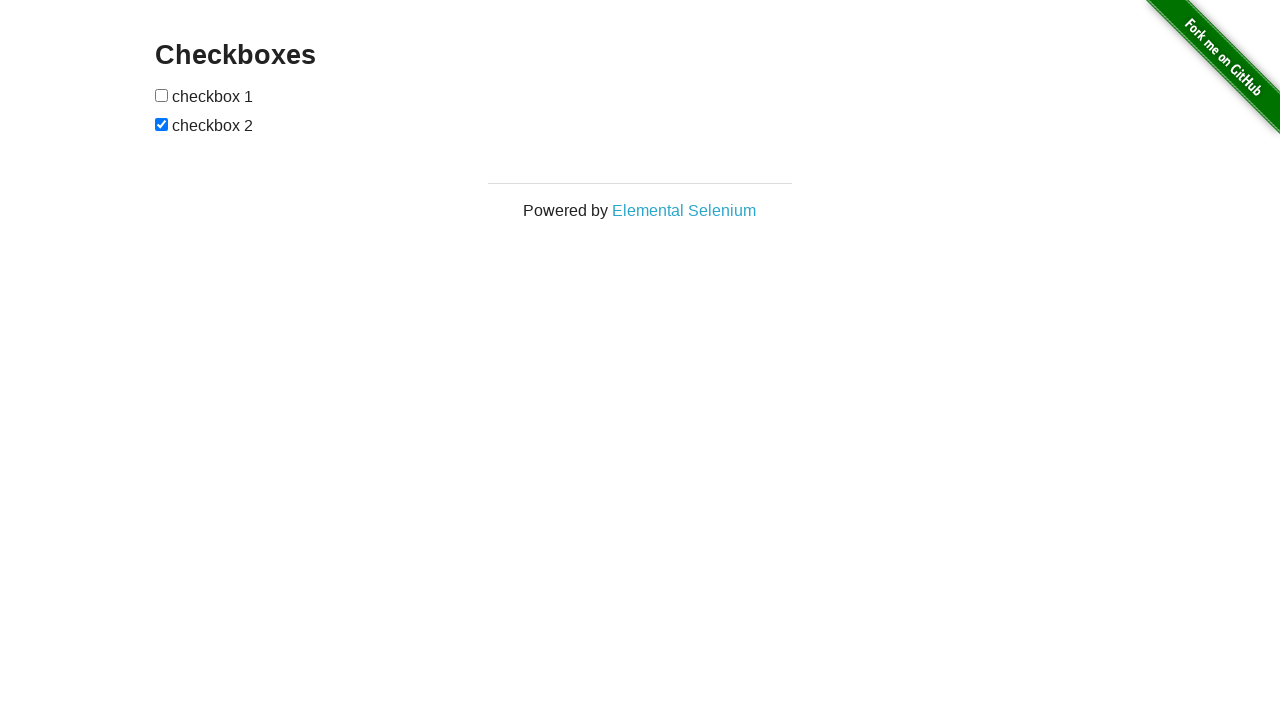

Waited for checkboxes to be visible on page
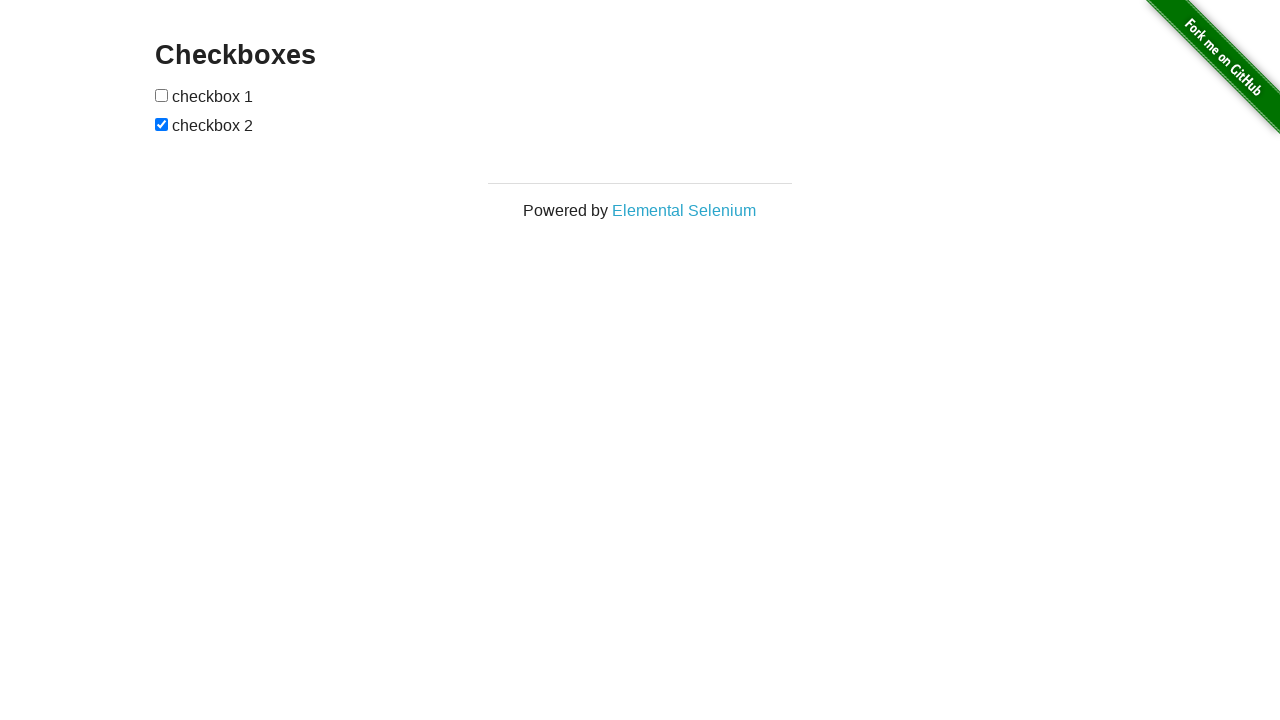

Located the first checkbox element
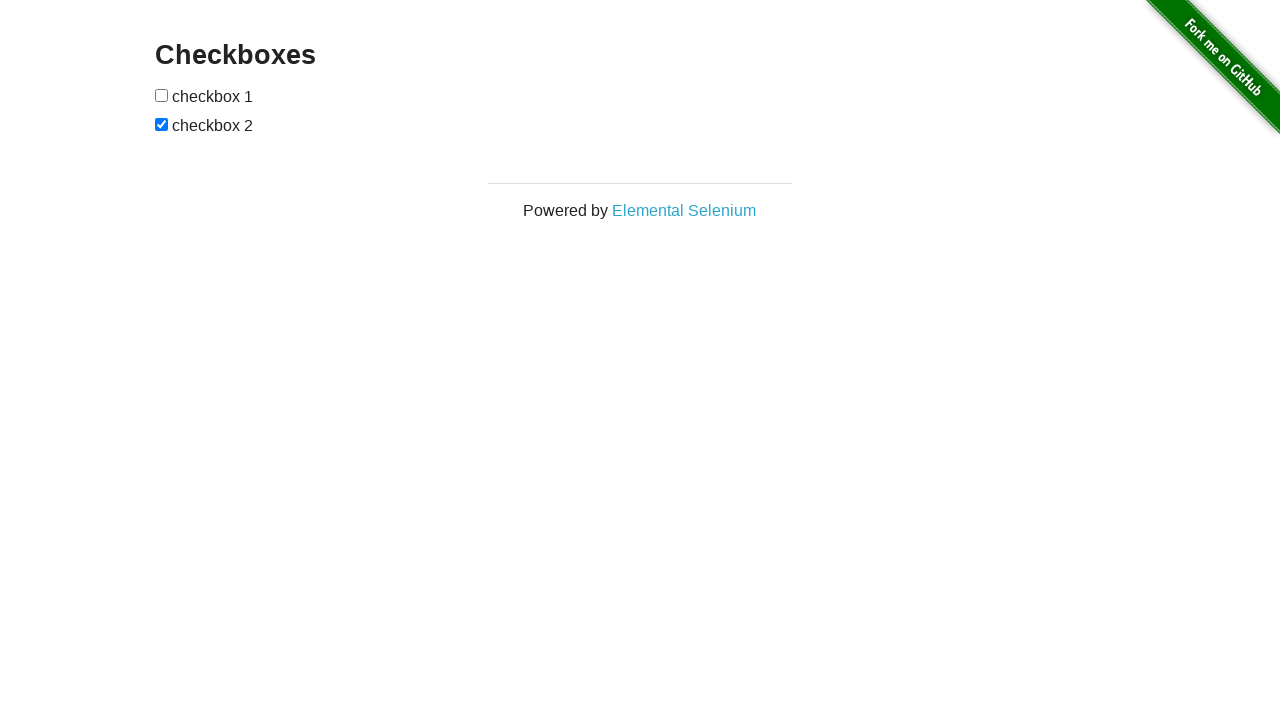

Verified checkbox #1 is not checked by default
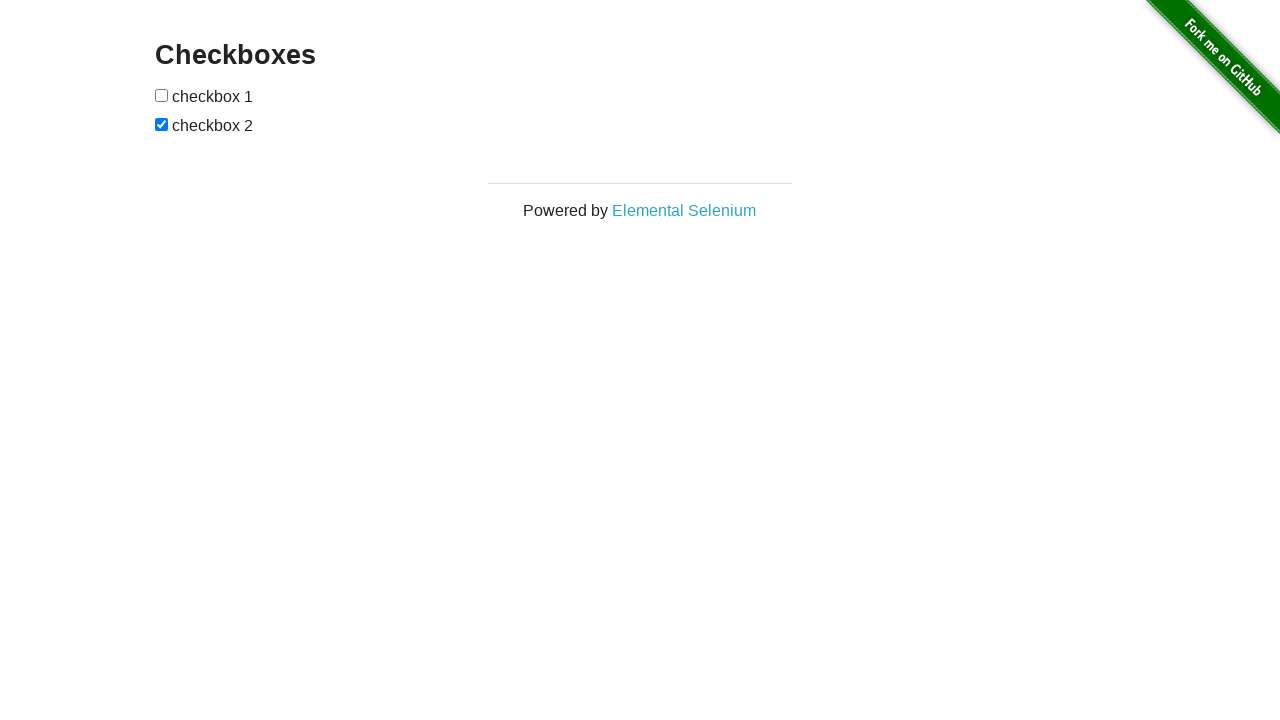

Clicked checkbox #1 to toggle it at (162, 95) on input[type='checkbox'] >> nth=0
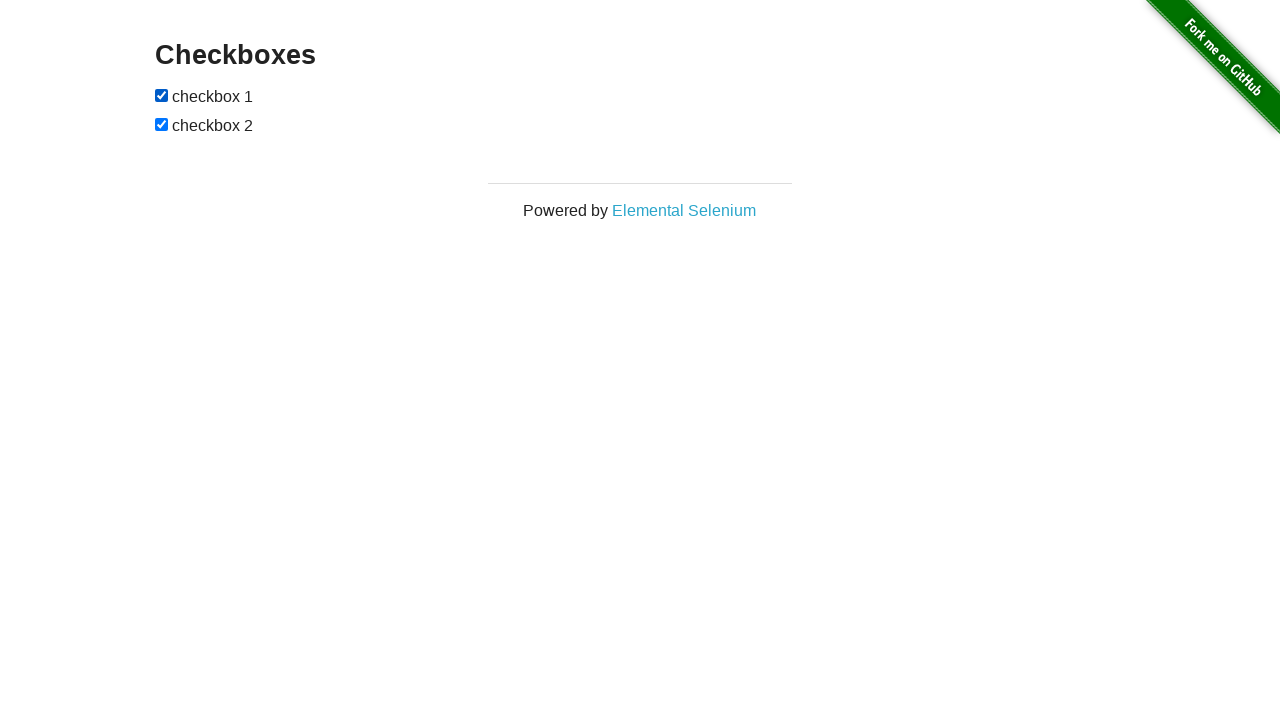

Verified checkbox #1 is now checked after clicking
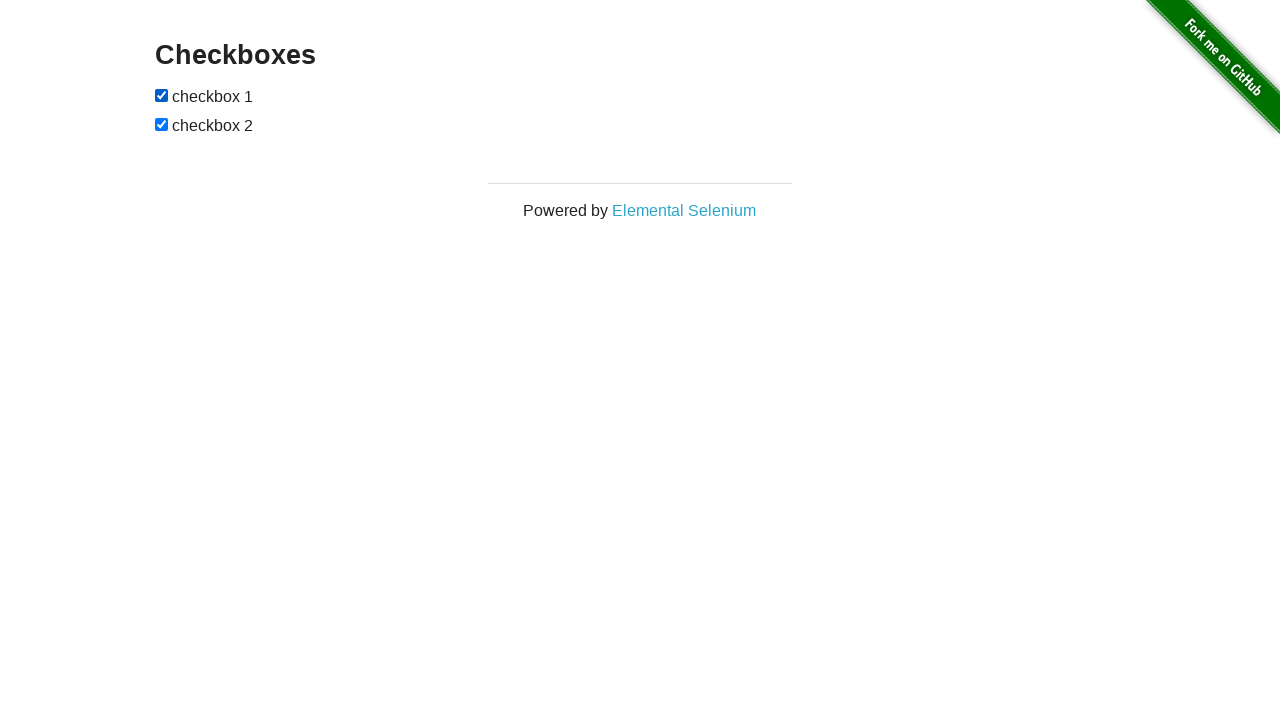

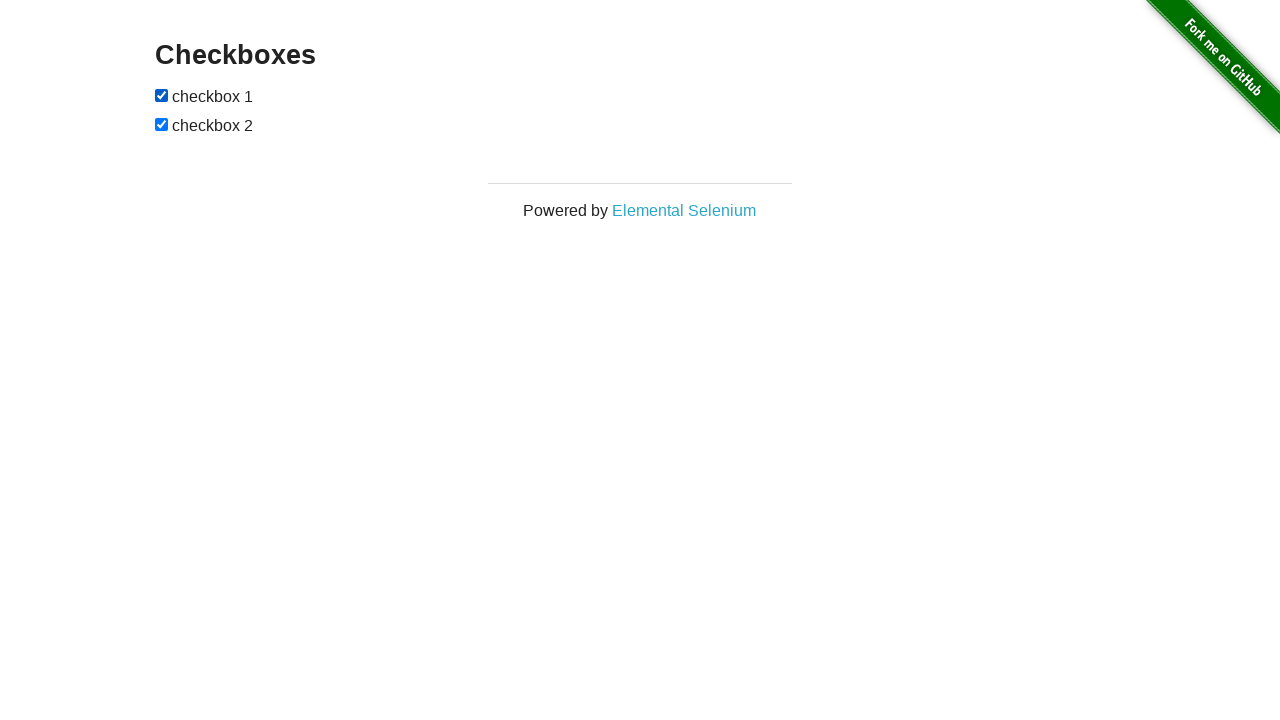